Tests the Selenium demo web form by entering text into an input field and clicking the submit button

Starting URL: https://www.selenium.dev/selenium/web/web-form.html

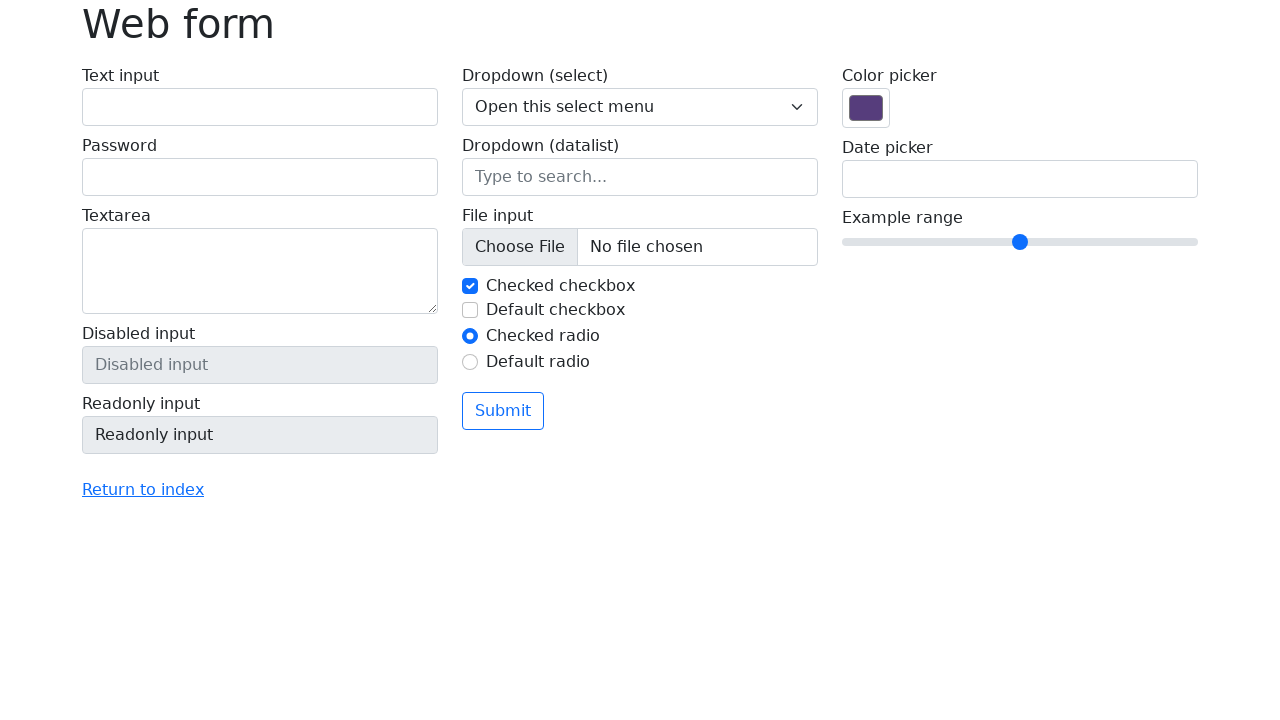

Text input field loaded
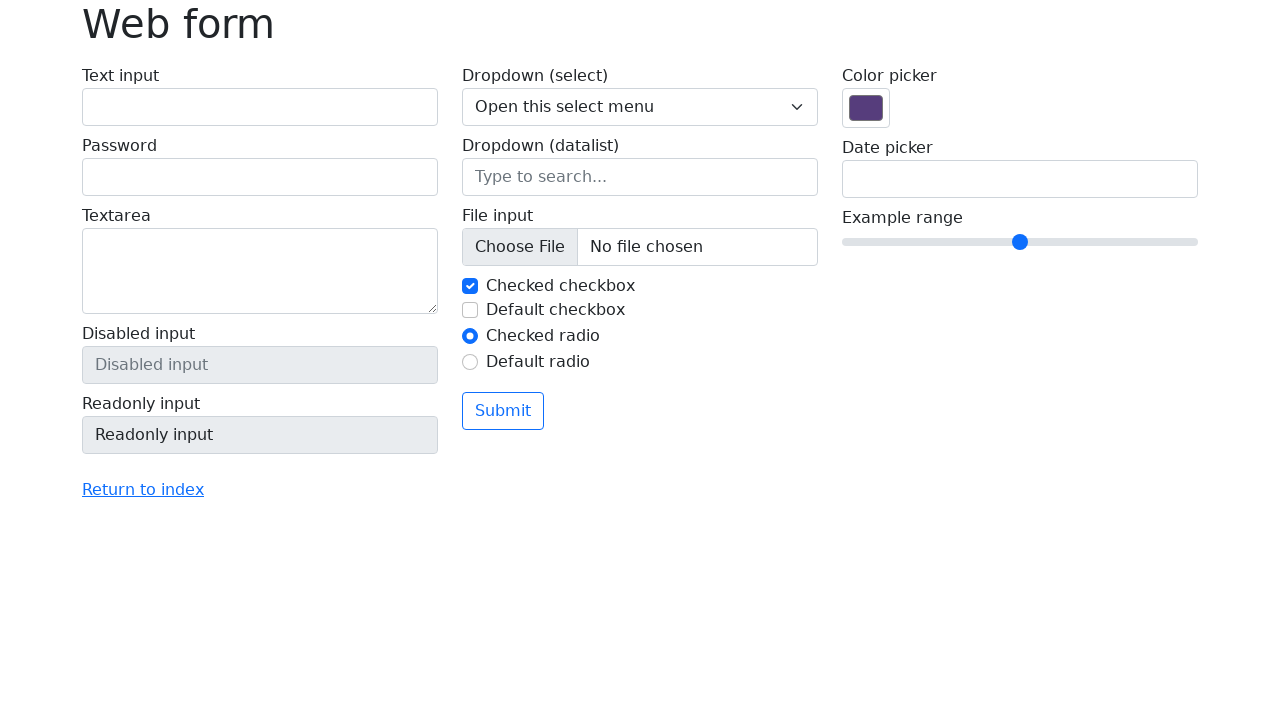

Filled text input field with 'Test automation with Playwright' on input[name='my-text']
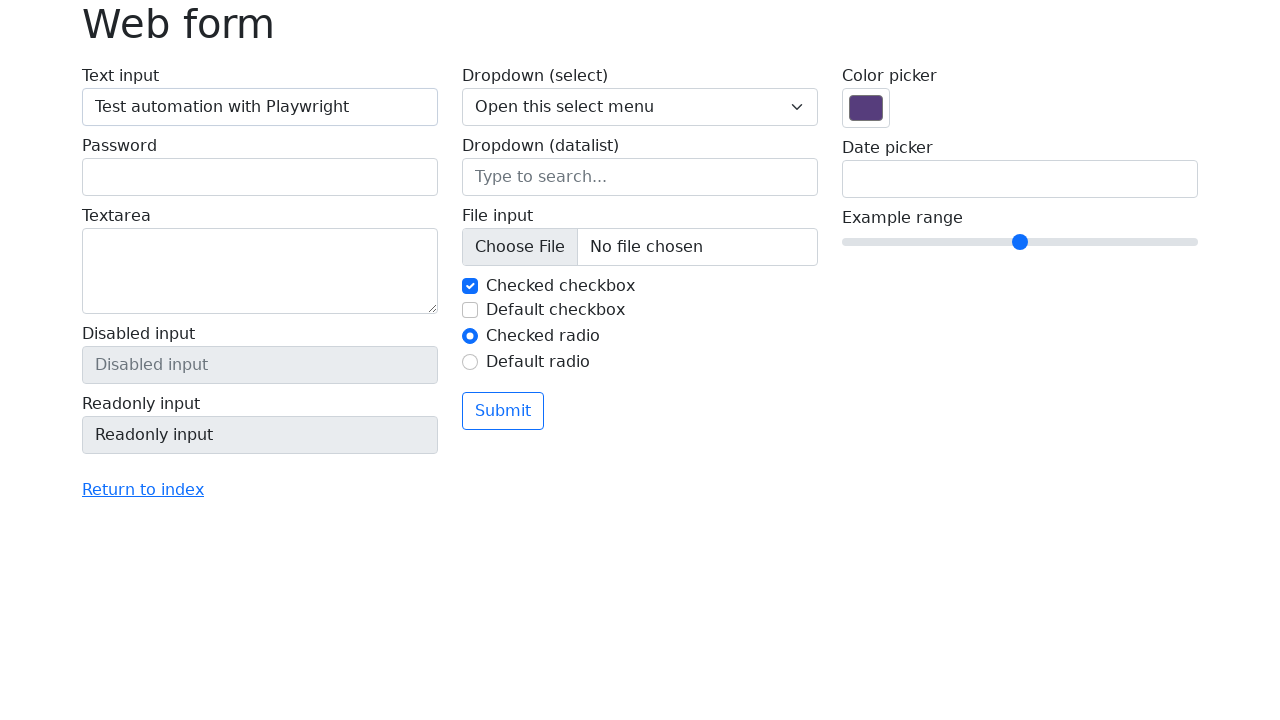

Clicked submit button at (503, 411) on button[type='submit']
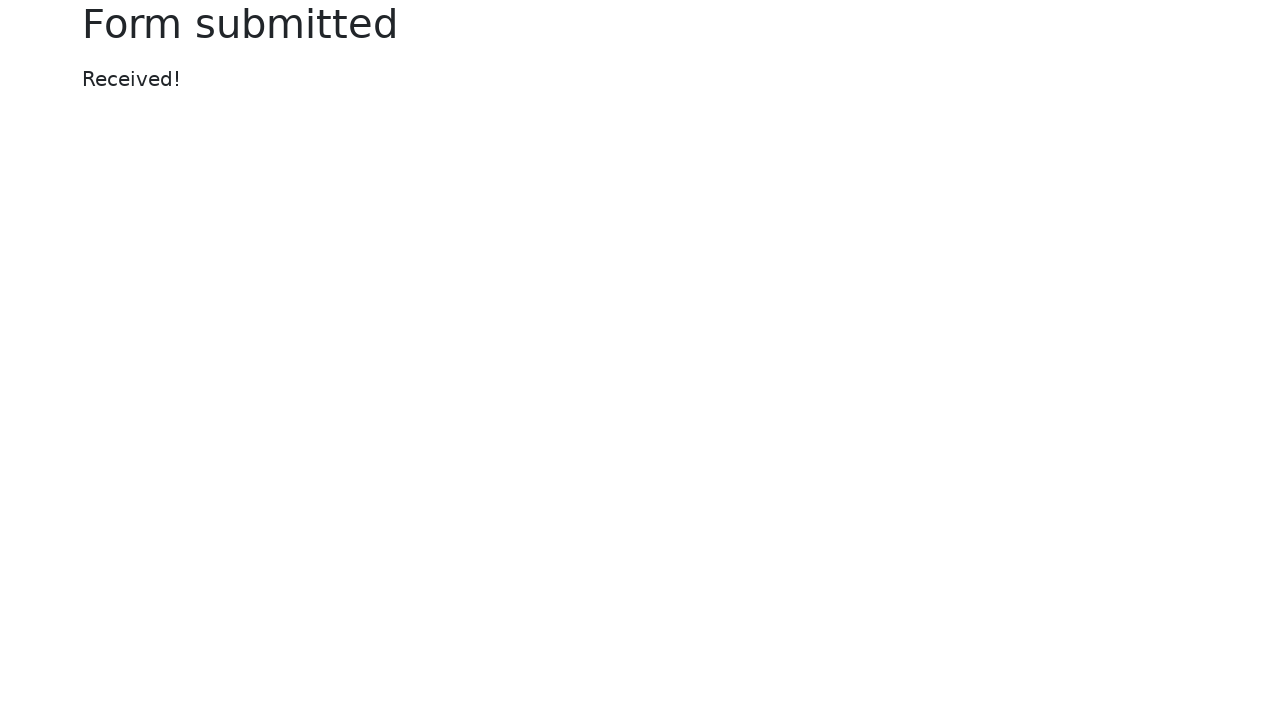

Form submission completed
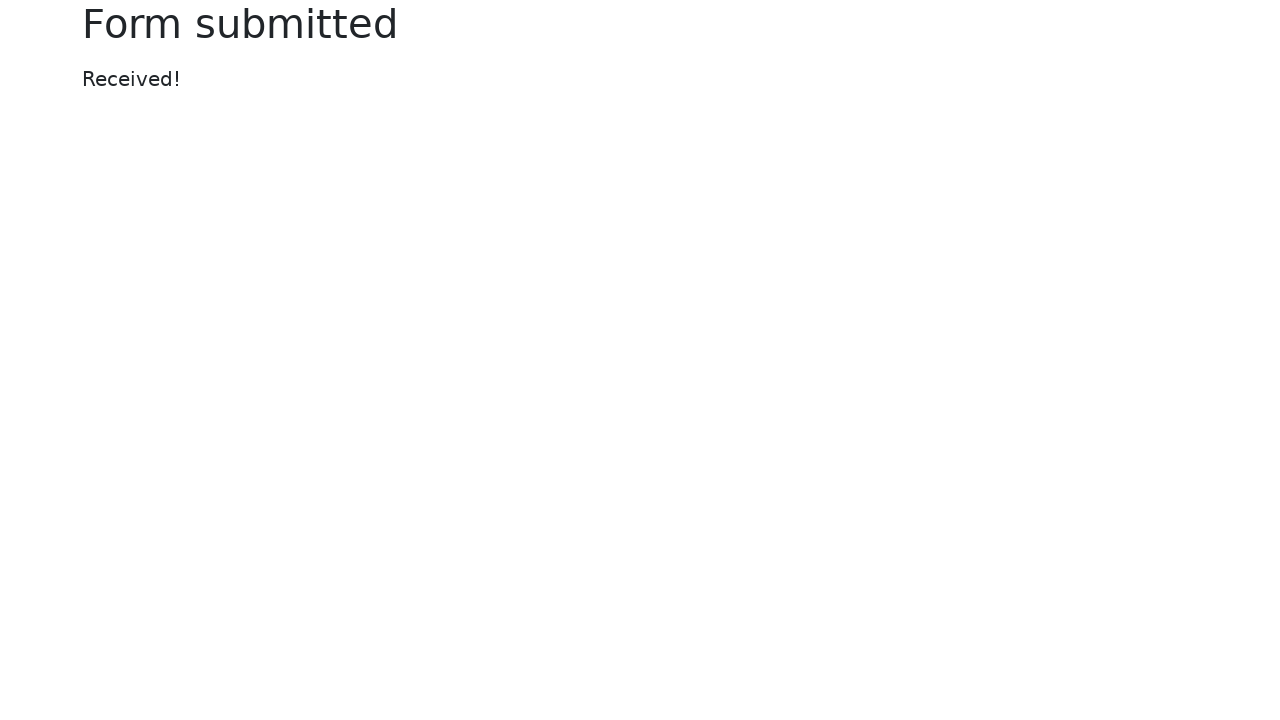

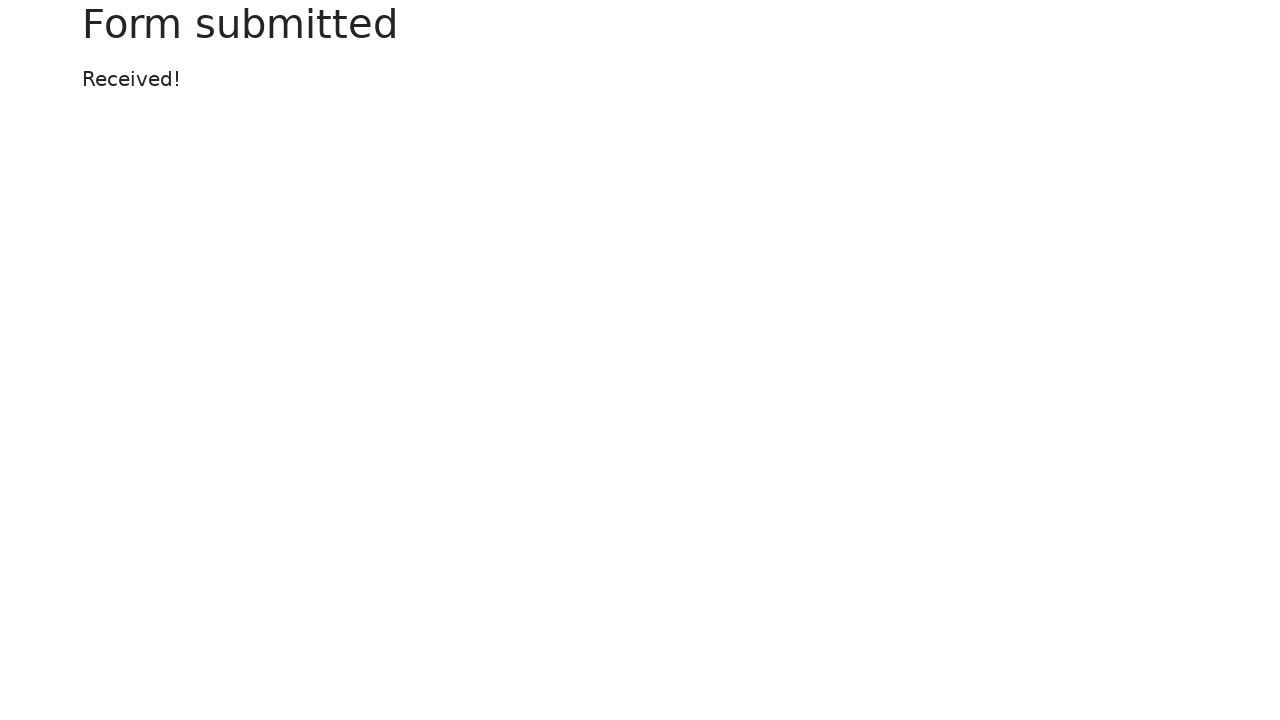